Simple test that navigates to Trello homepage and verifies the page loads successfully

Starting URL: https://trello.com

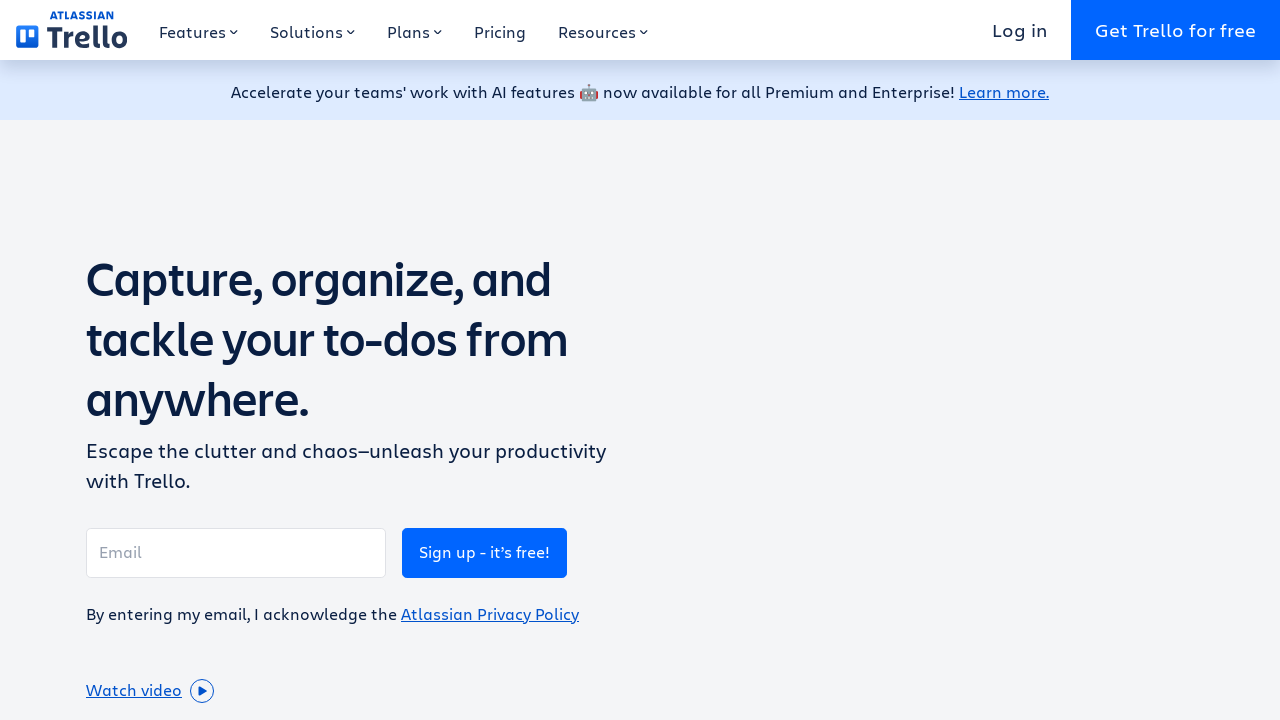

Navigated to Trello homepage
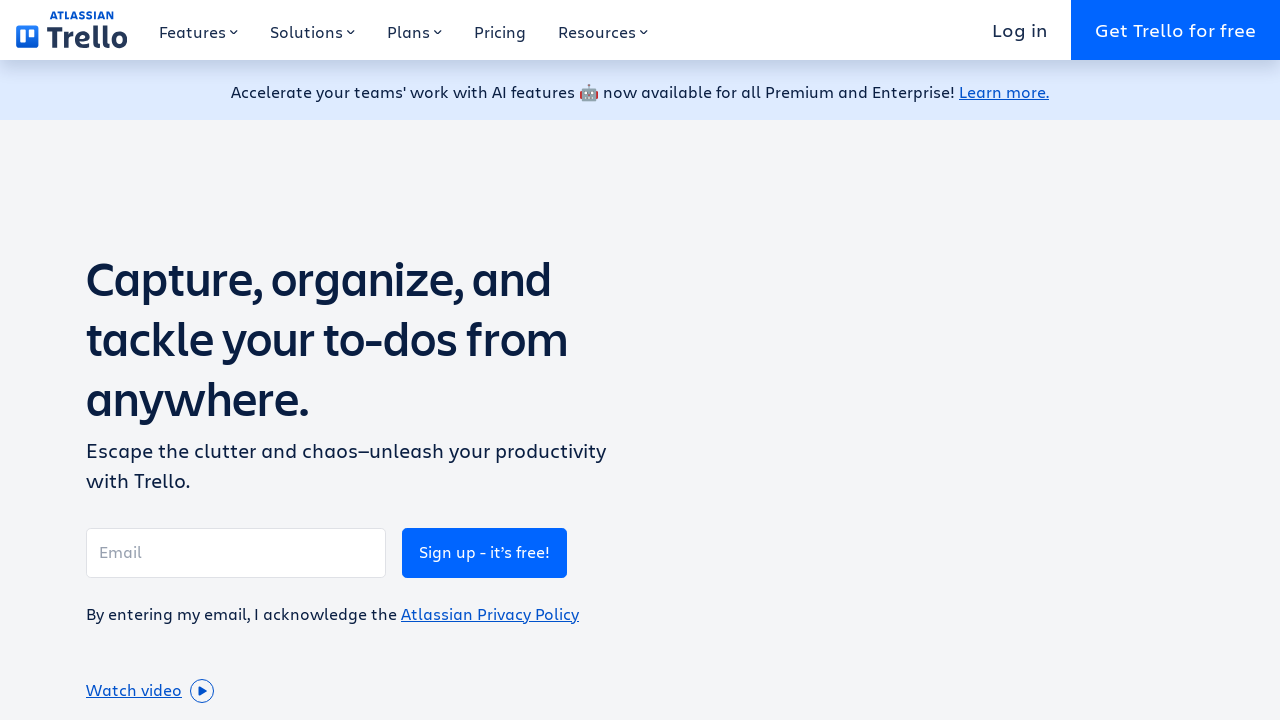

Page loaded successfully (DOM content ready)
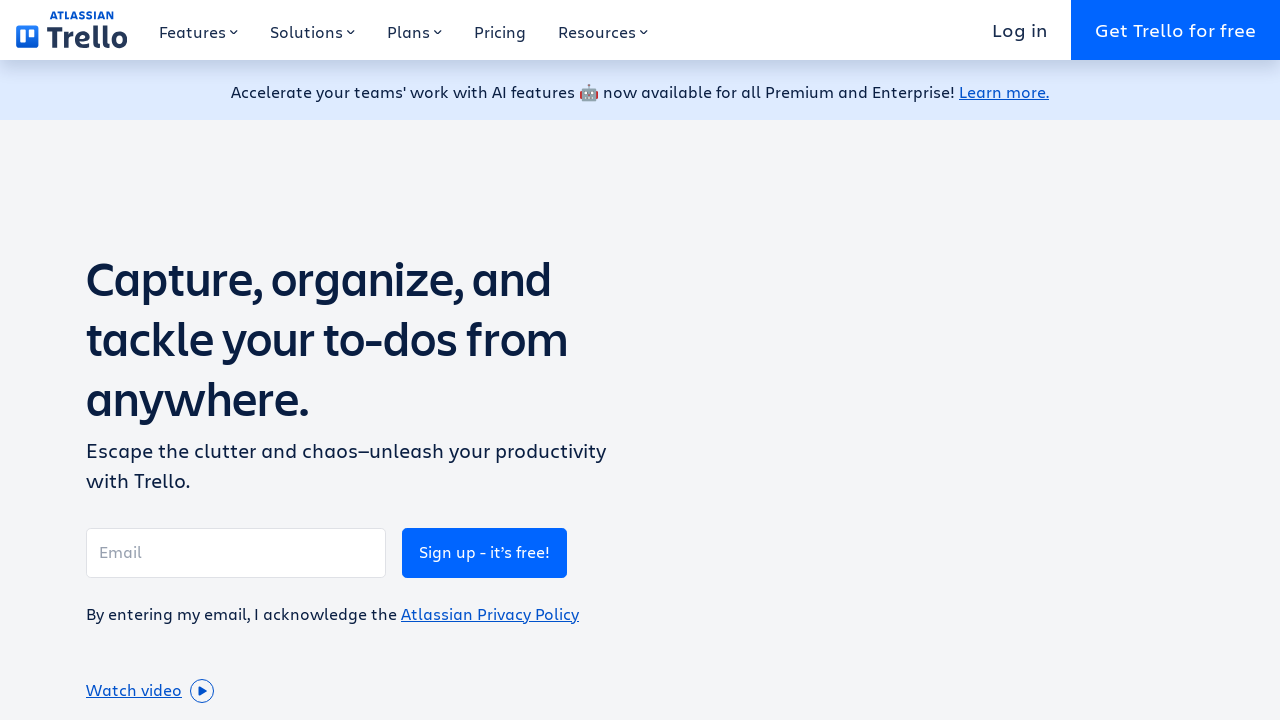

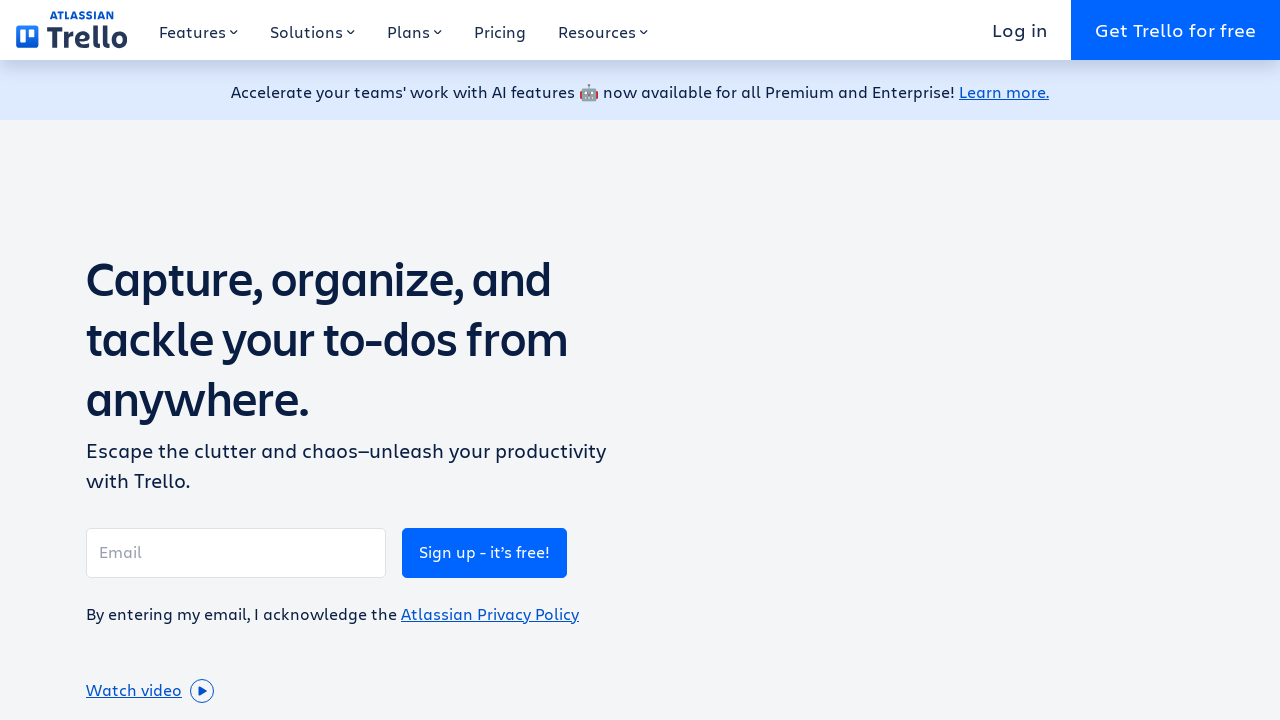